Navigates to example.com, queries for an anchor element, and clicks on it to navigate to the linked page.

Starting URL: https://example.com

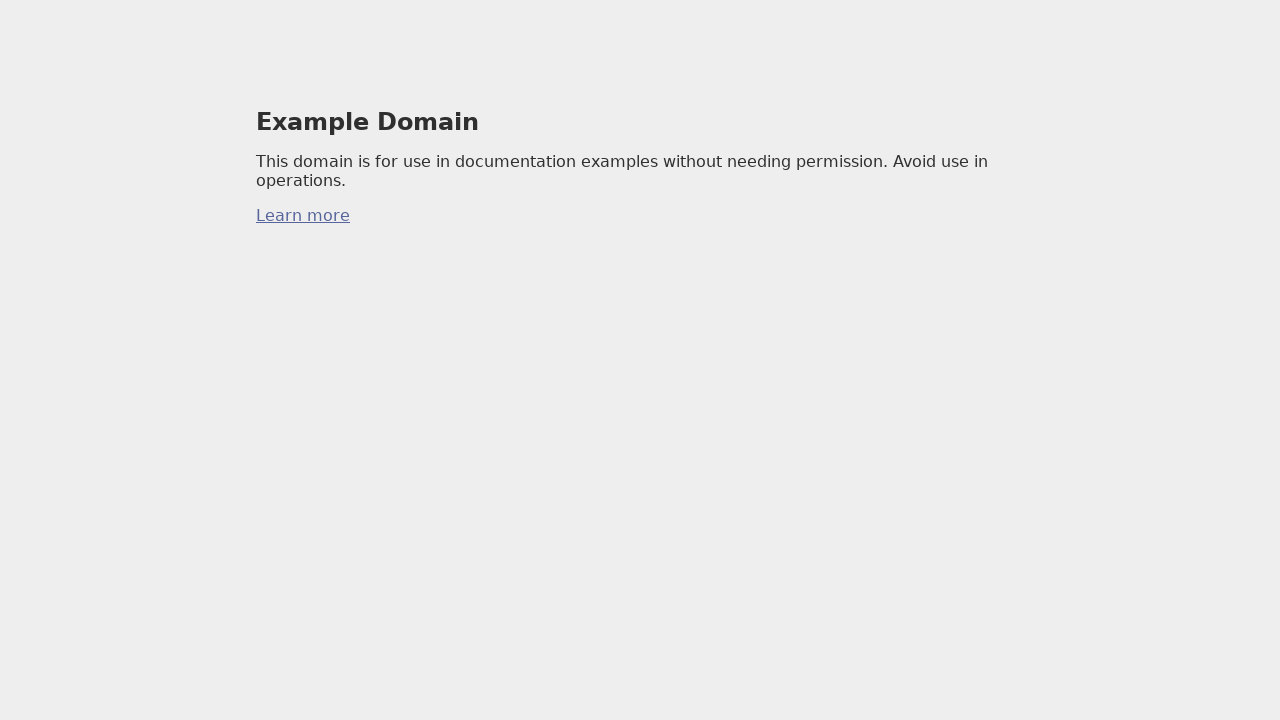

Navigated to https://example.com
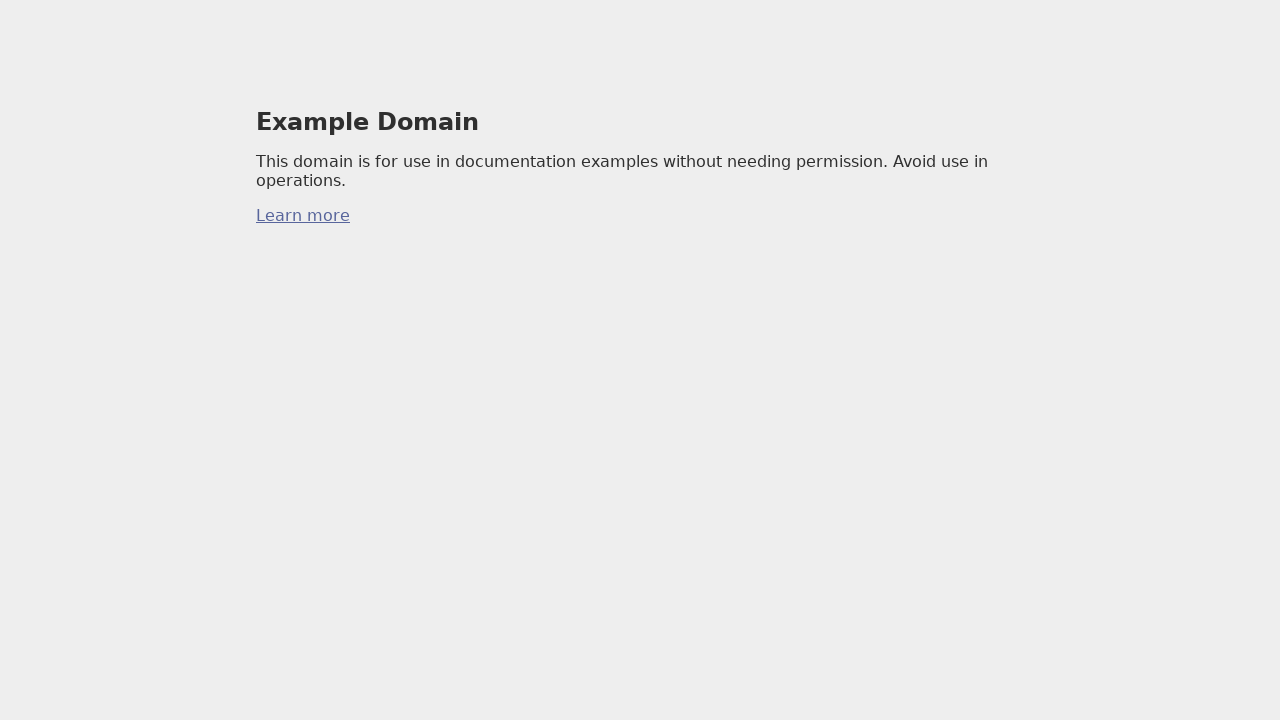

Queried for anchor element
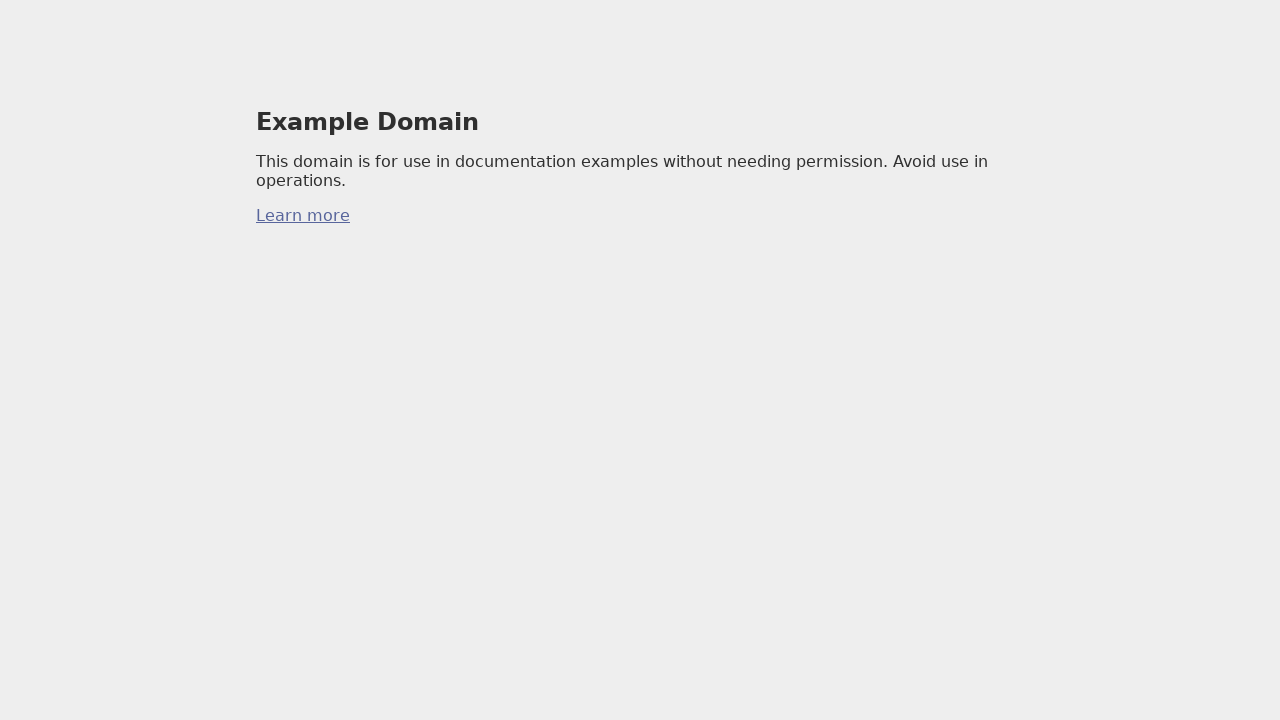

Clicked anchor element to navigate to linked page
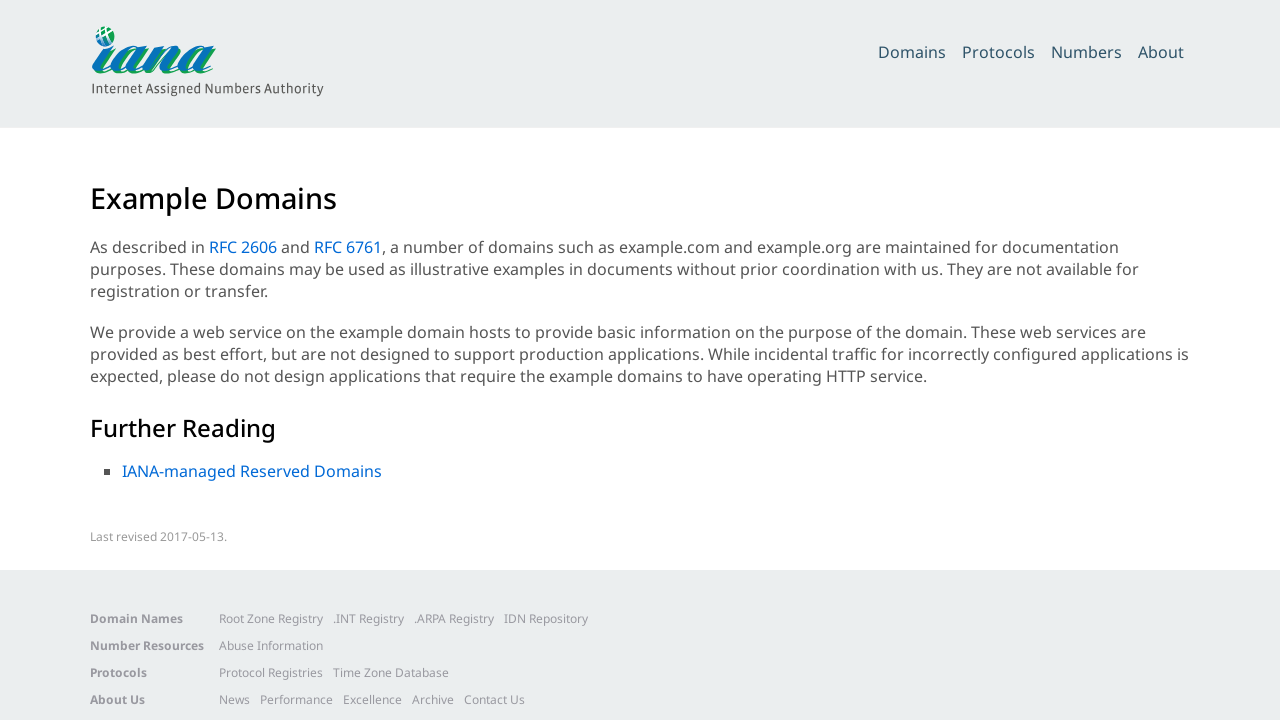

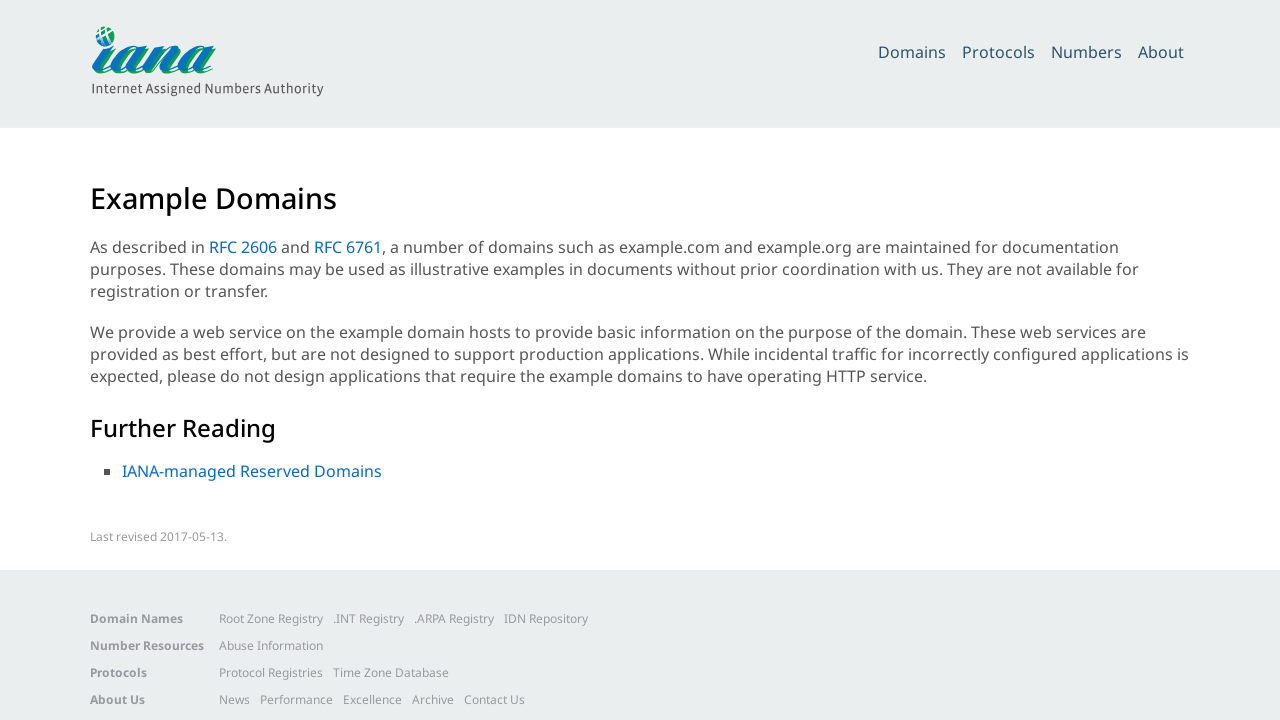